Tests that Clear completed button is hidden when no items are completed.

Starting URL: https://demo.playwright.dev/todomvc

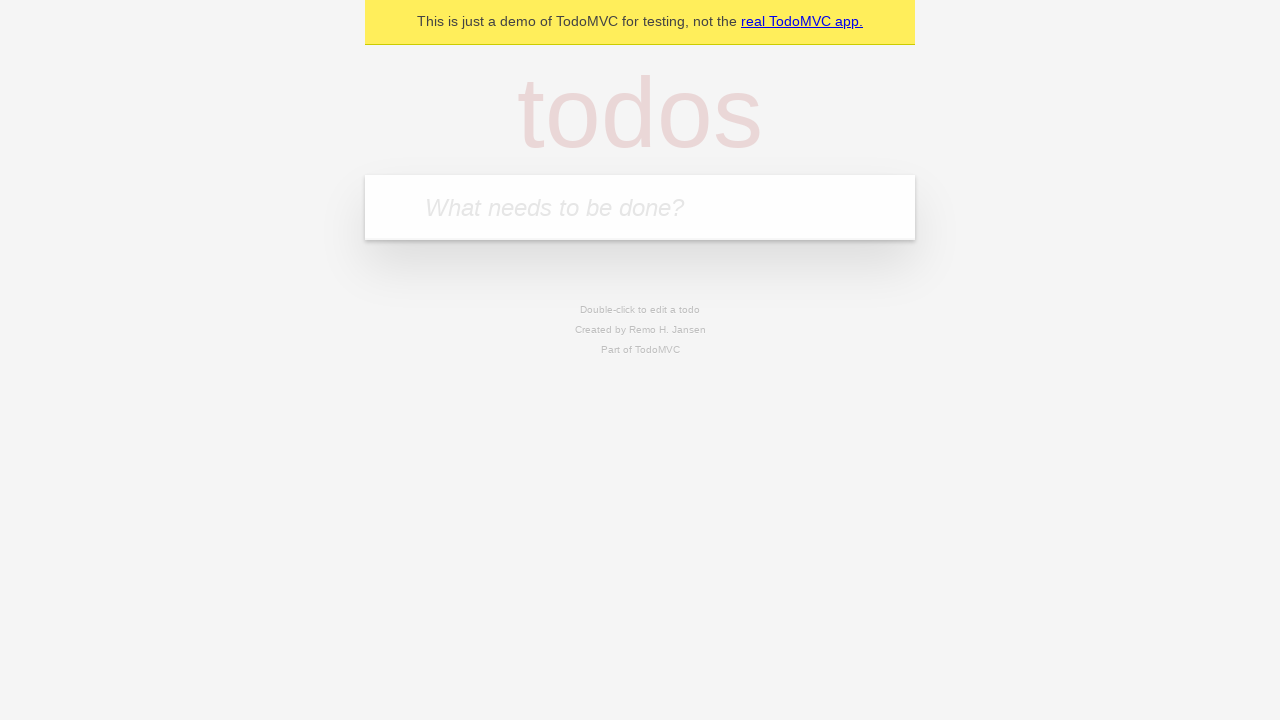

Filled todo input with 'buy some cheese' on internal:attr=[placeholder="What needs to be done?"i]
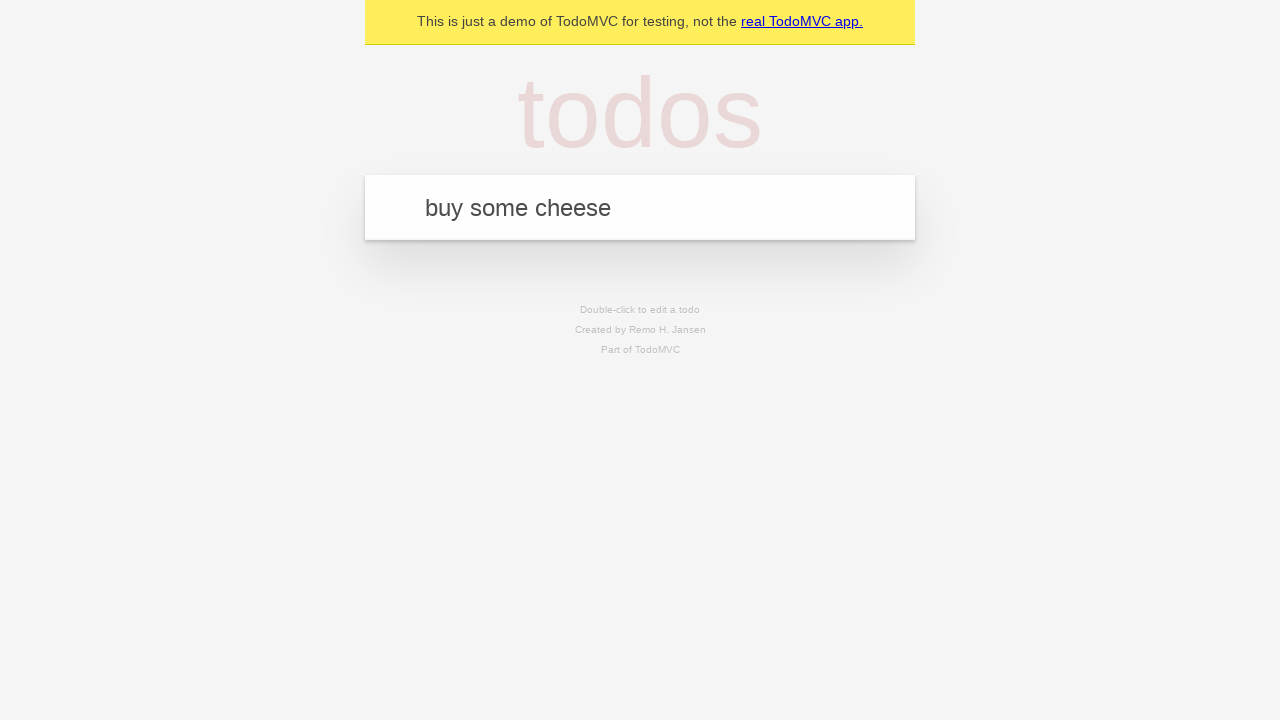

Pressed Enter to add first todo on internal:attr=[placeholder="What needs to be done?"i]
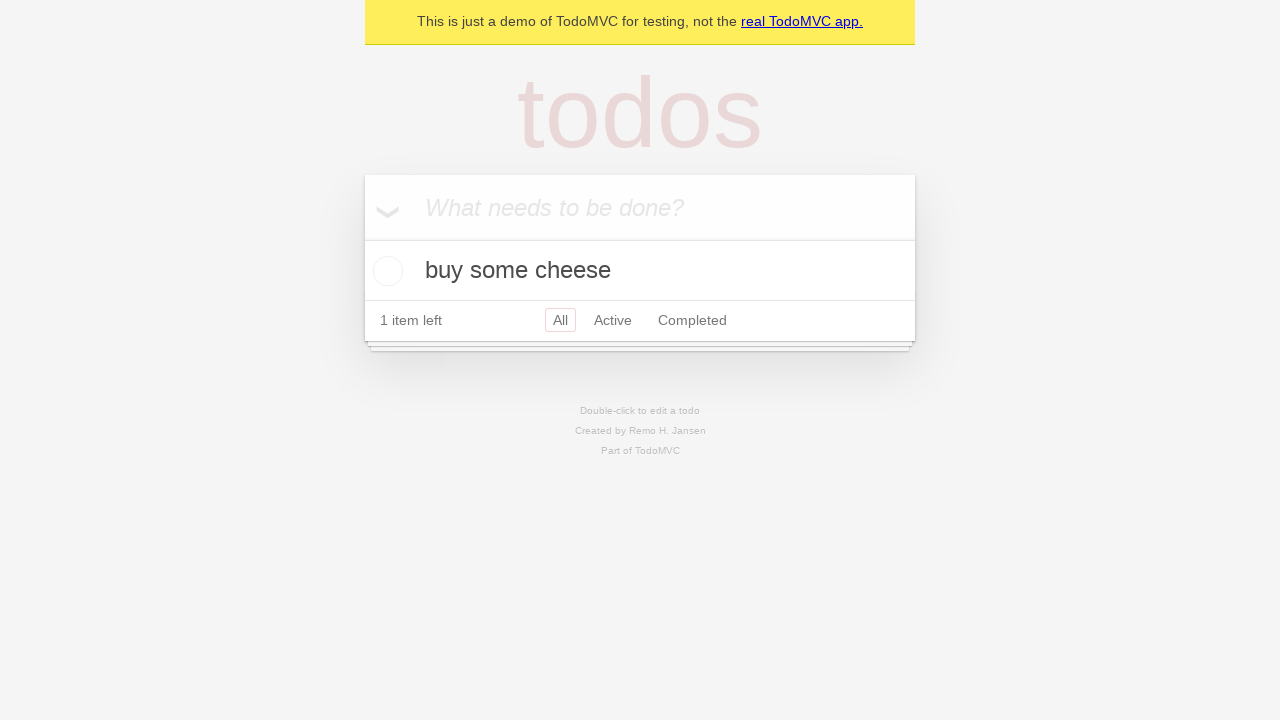

Filled todo input with 'feed the cat' on internal:attr=[placeholder="What needs to be done?"i]
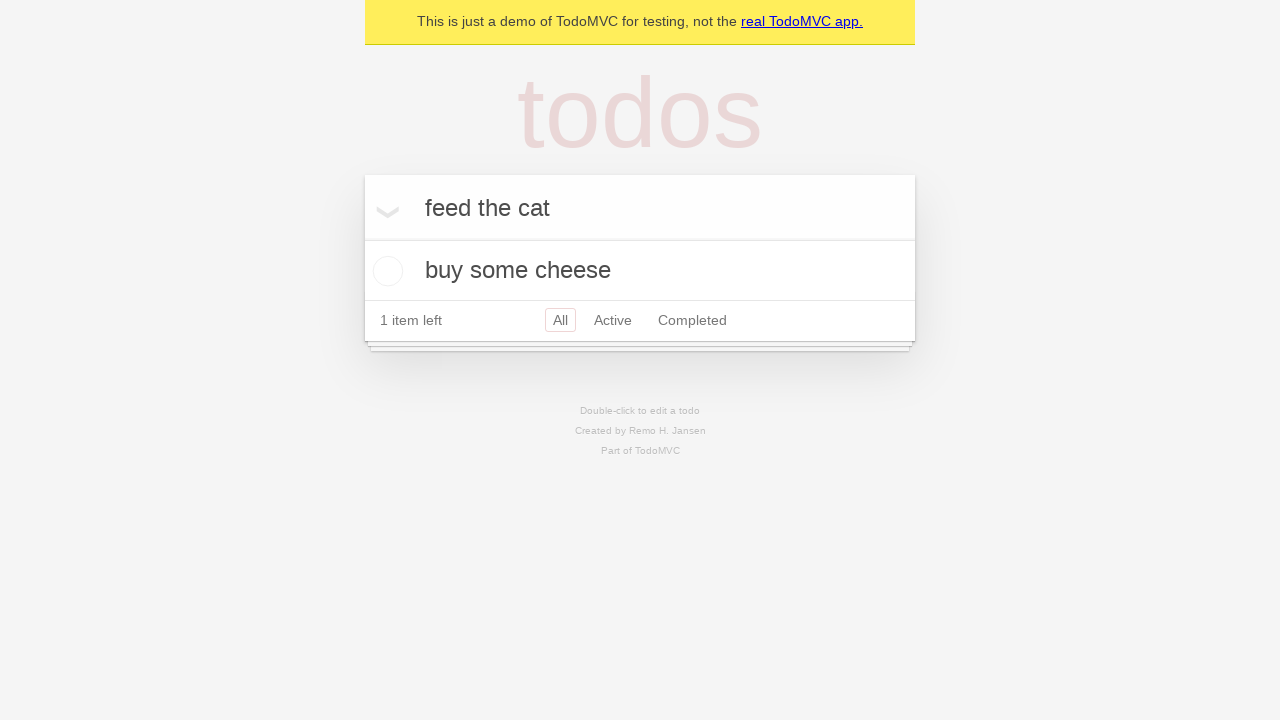

Pressed Enter to add second todo on internal:attr=[placeholder="What needs to be done?"i]
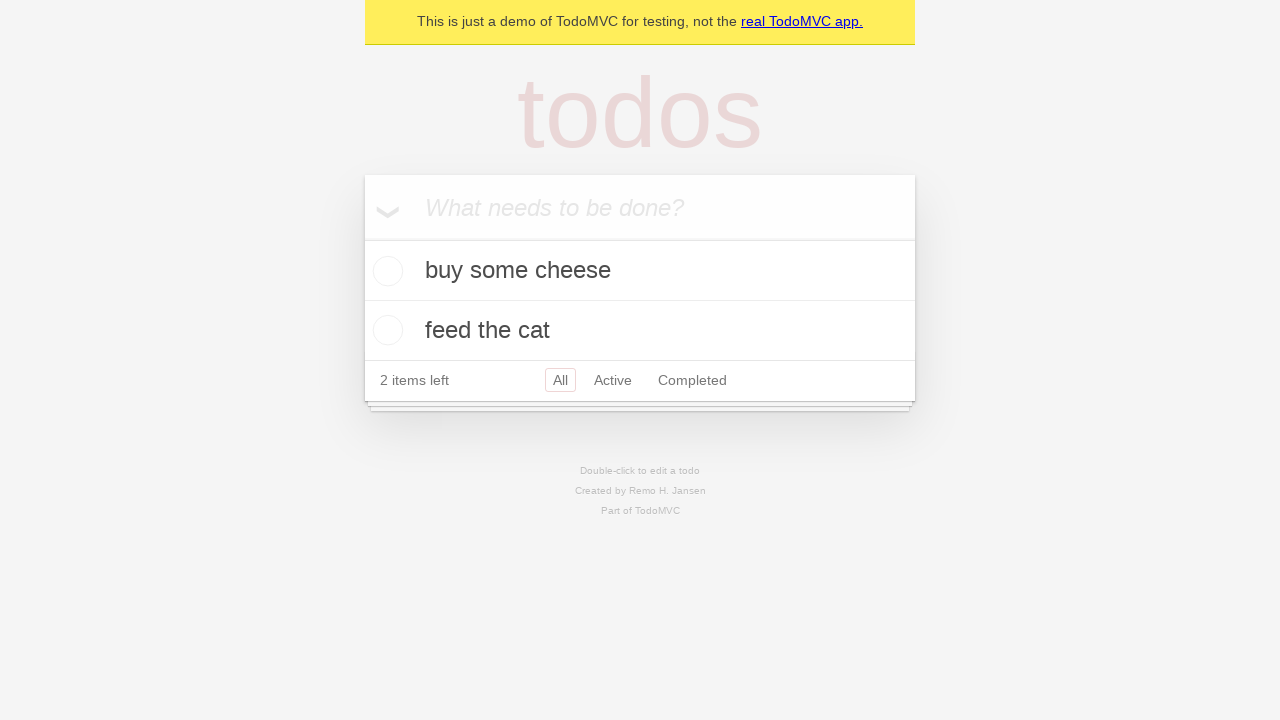

Filled todo input with 'book a doctors appointment' on internal:attr=[placeholder="What needs to be done?"i]
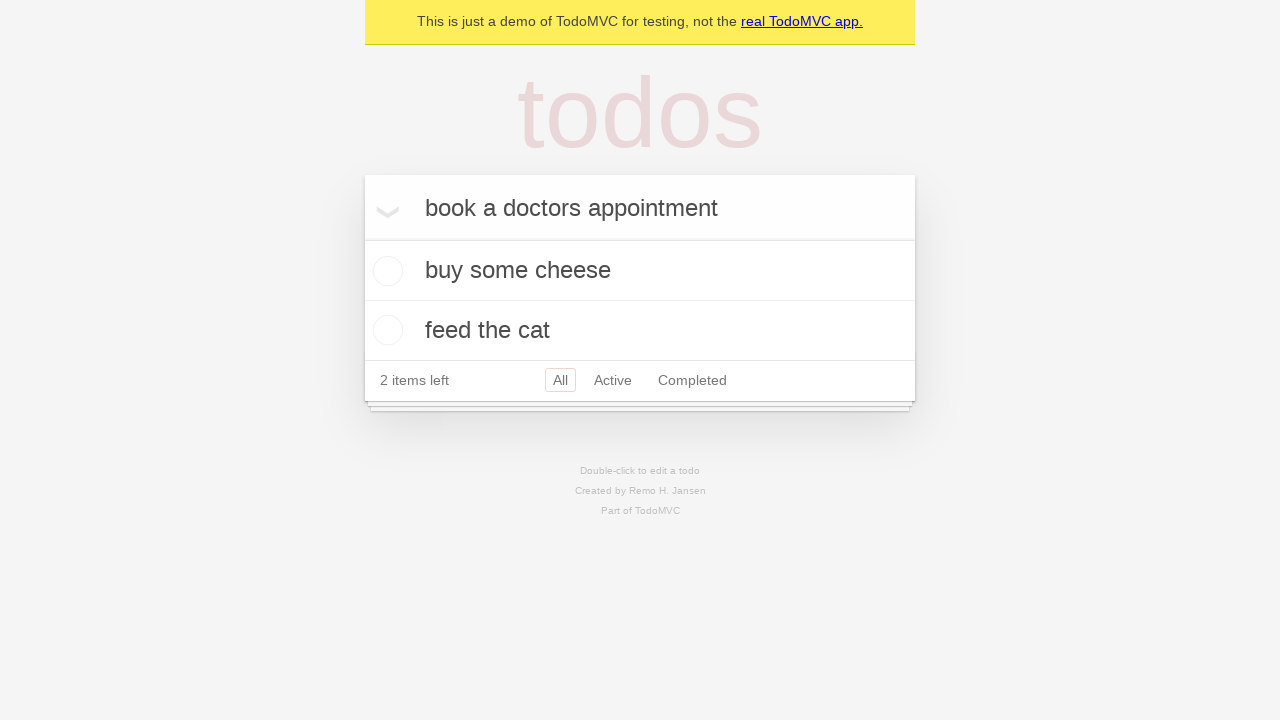

Pressed Enter to add third todo on internal:attr=[placeholder="What needs to be done?"i]
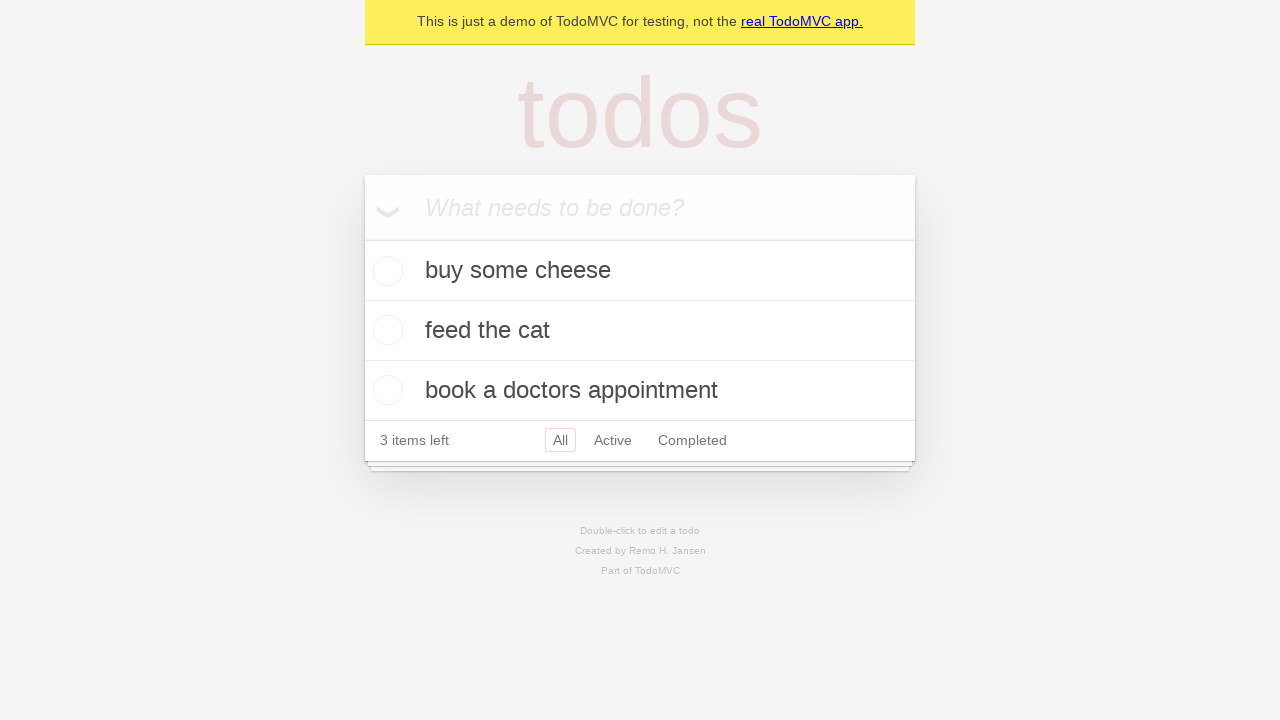

Checked first todo item as completed at (385, 271) on .todo-list li .toggle >> nth=0
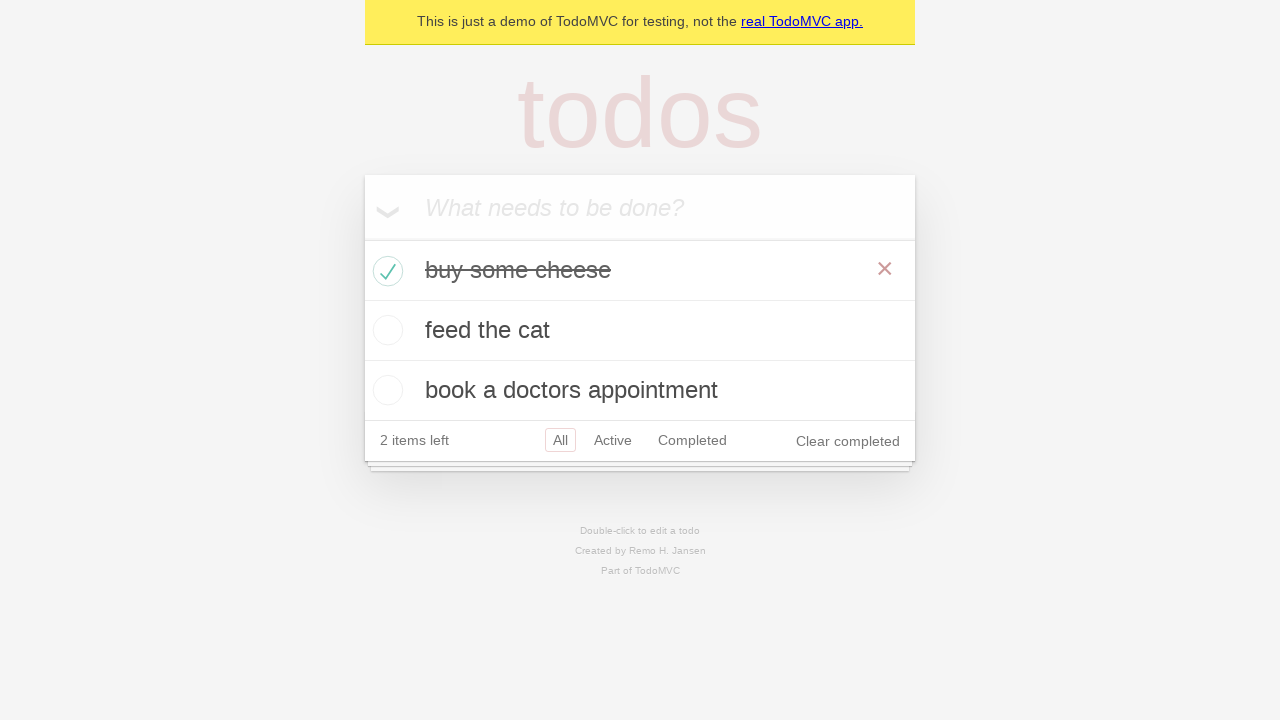

Clicked Clear completed button to remove completed items at (848, 441) on internal:role=button[name="Clear completed"i]
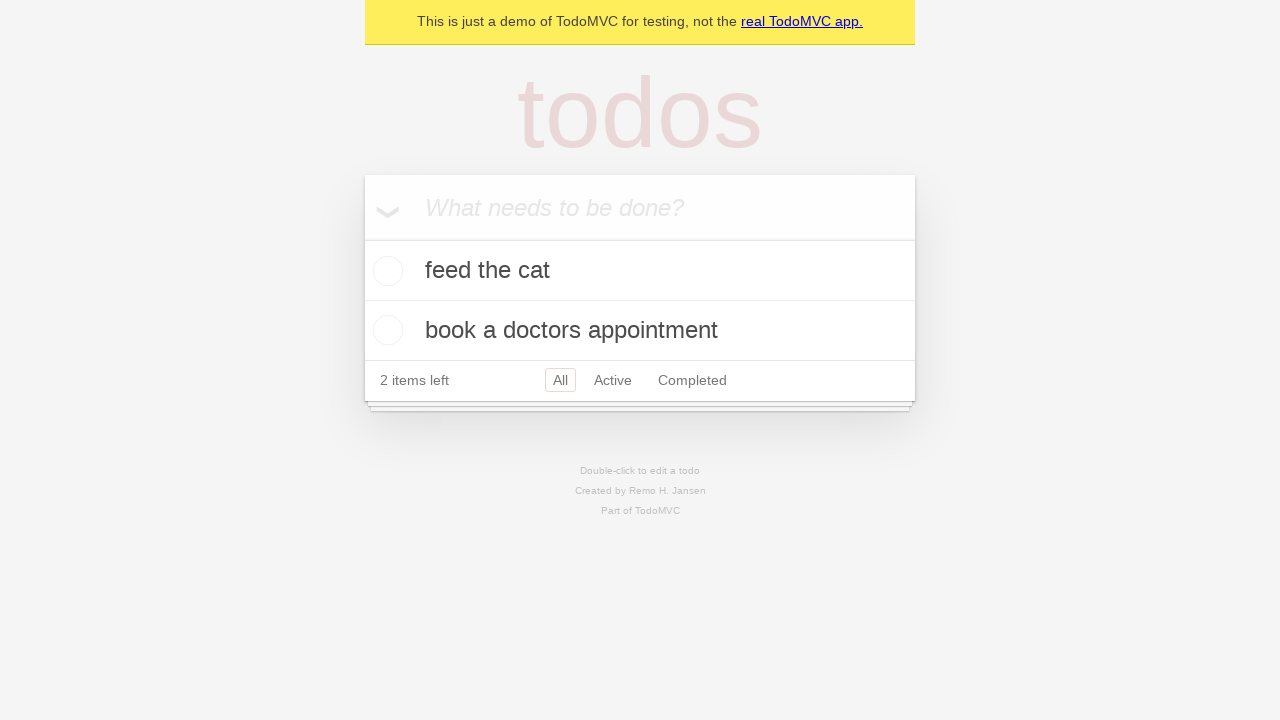

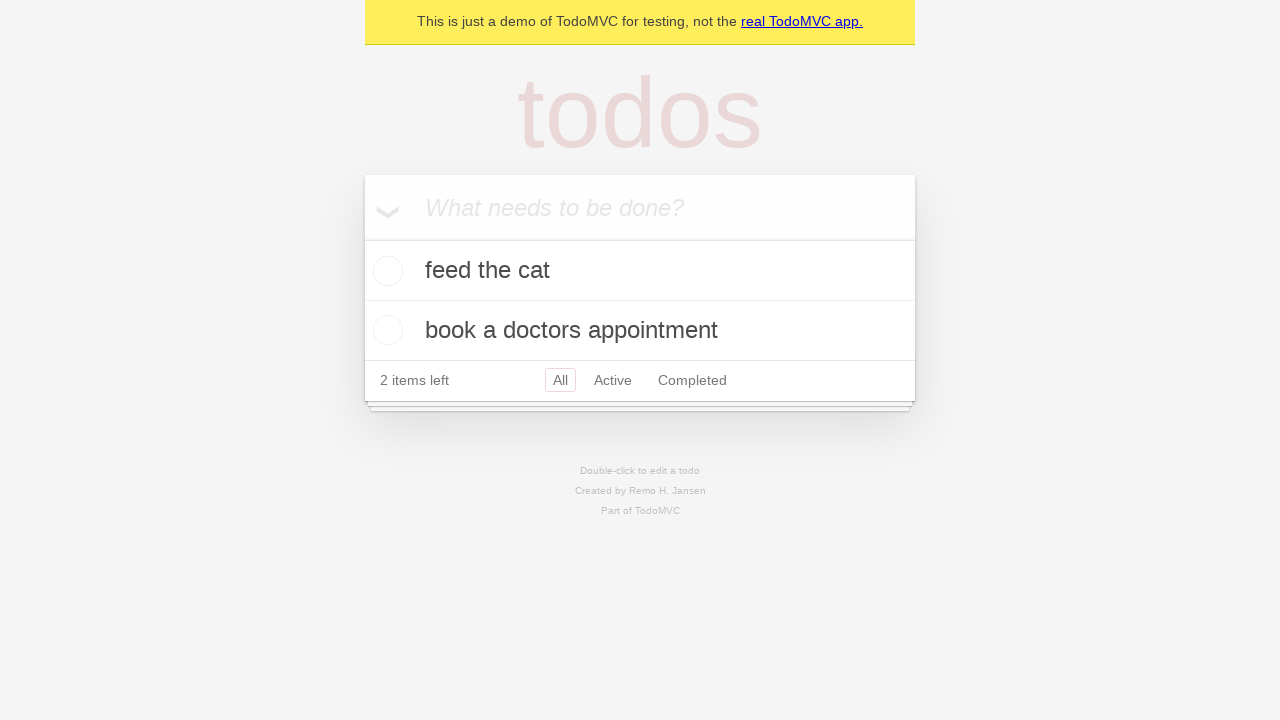